Tests interaction with a Shadow DOM element by navigating through nested shadow roots and entering text into a pizza input field

Starting URL: https://selectorshub.com/iframe-in-shadow-dom/

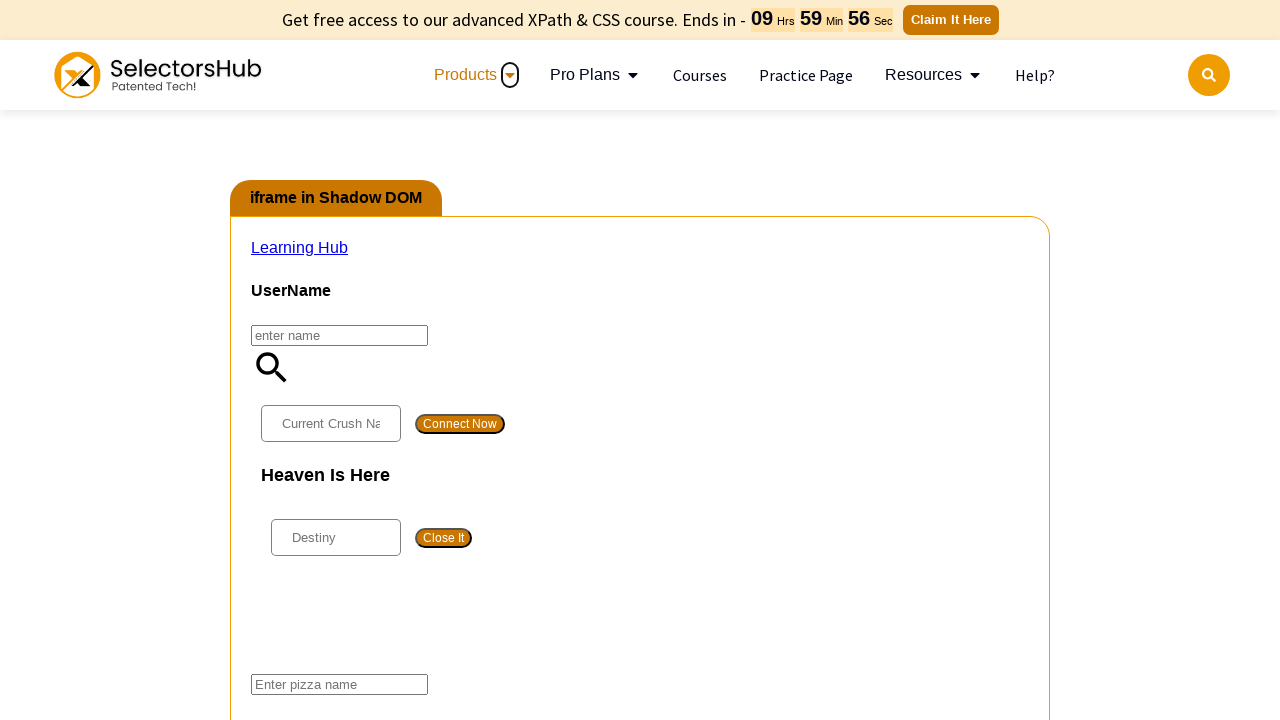

Waited 3 seconds for page to load
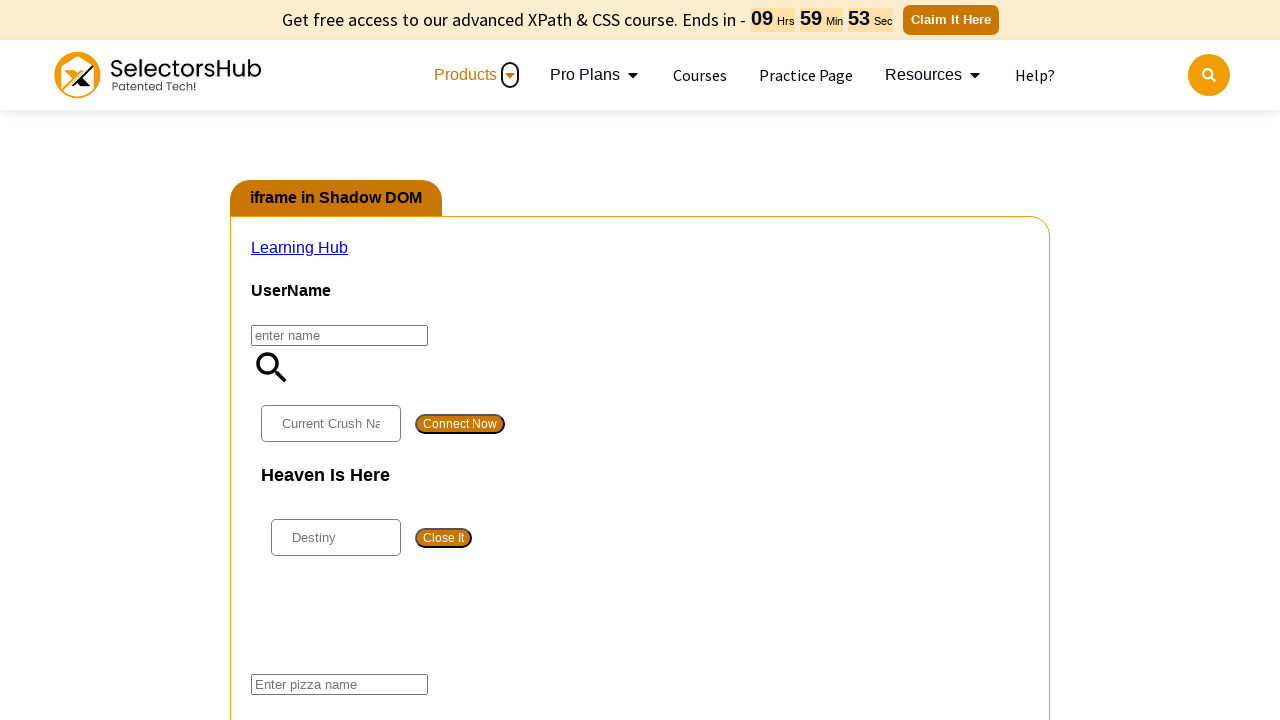

Located pizza input element through nested Shadow DOM hierarchy
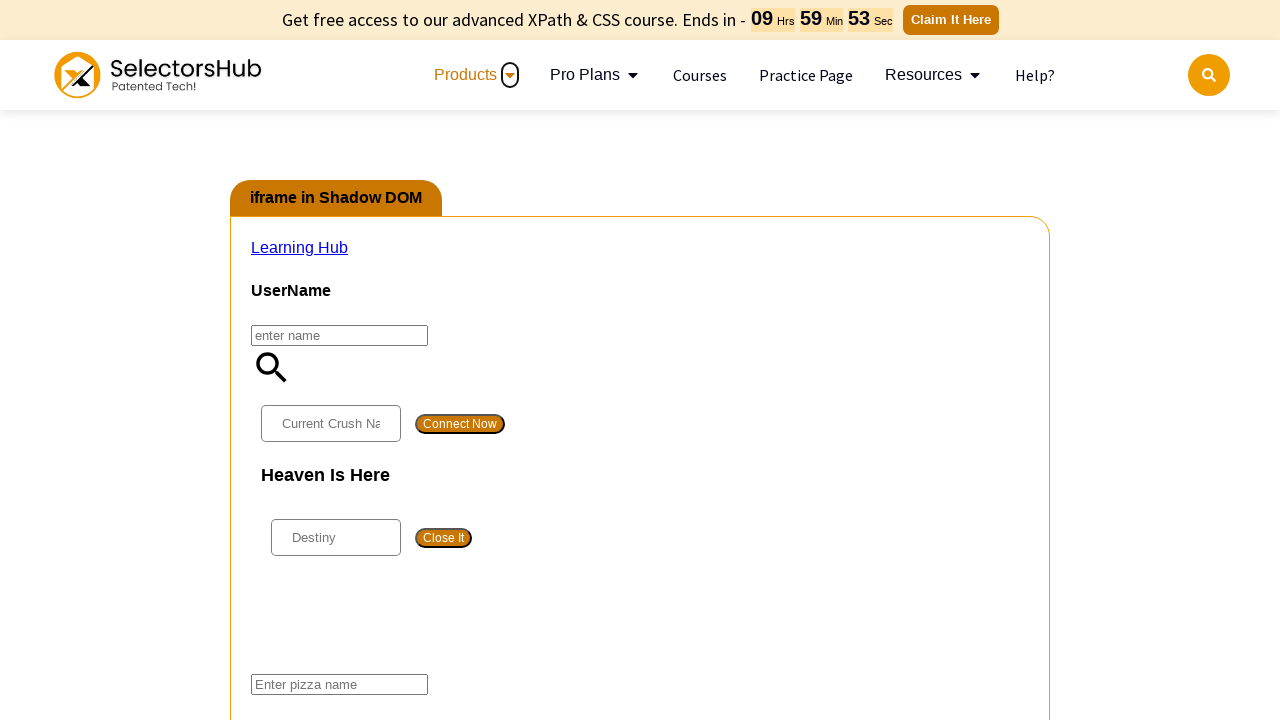

Entered 'Vadapav' into pizza input field
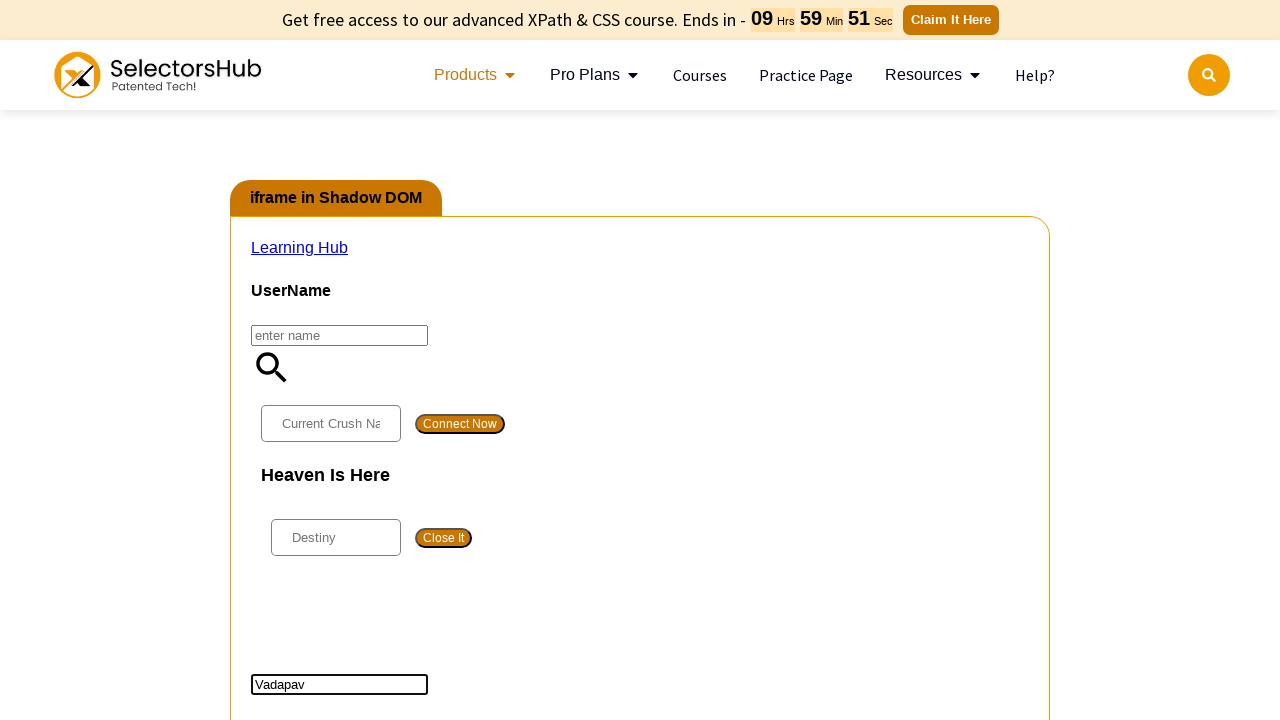

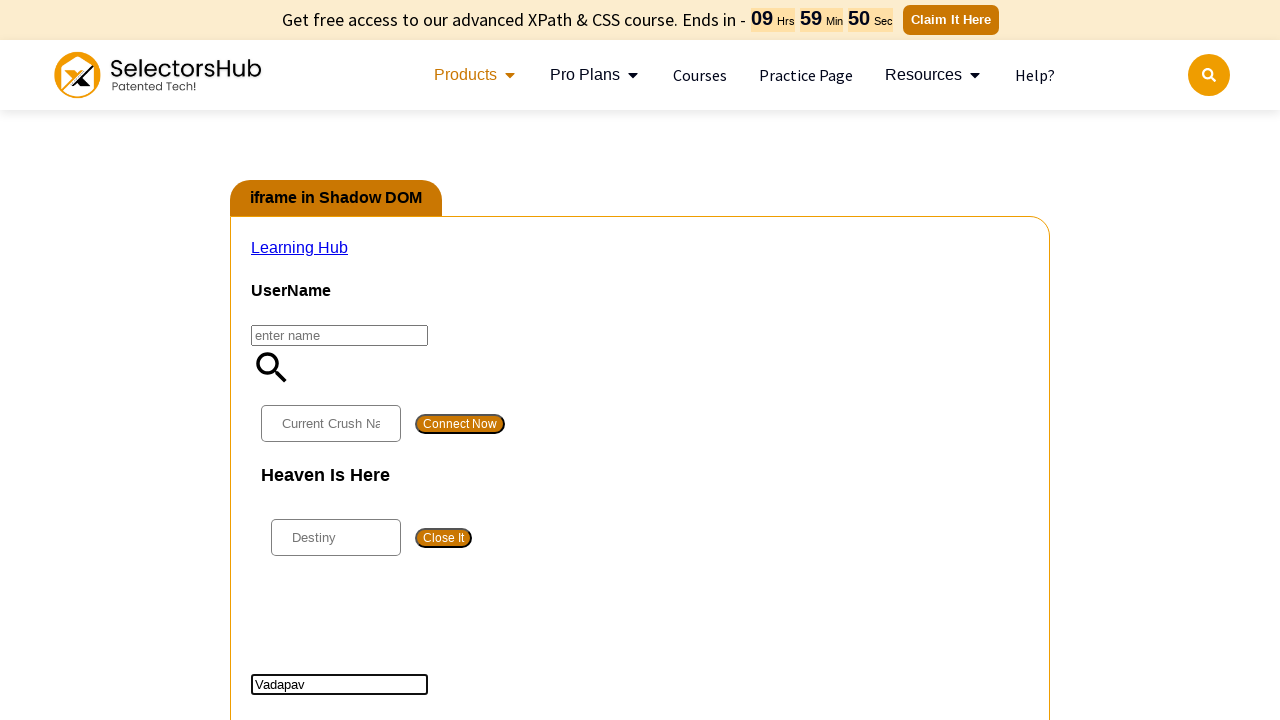